Tests alert handling by filling a name field and triggering confirmation dialog

Starting URL: https://codenboxautomationlab.com/practice/

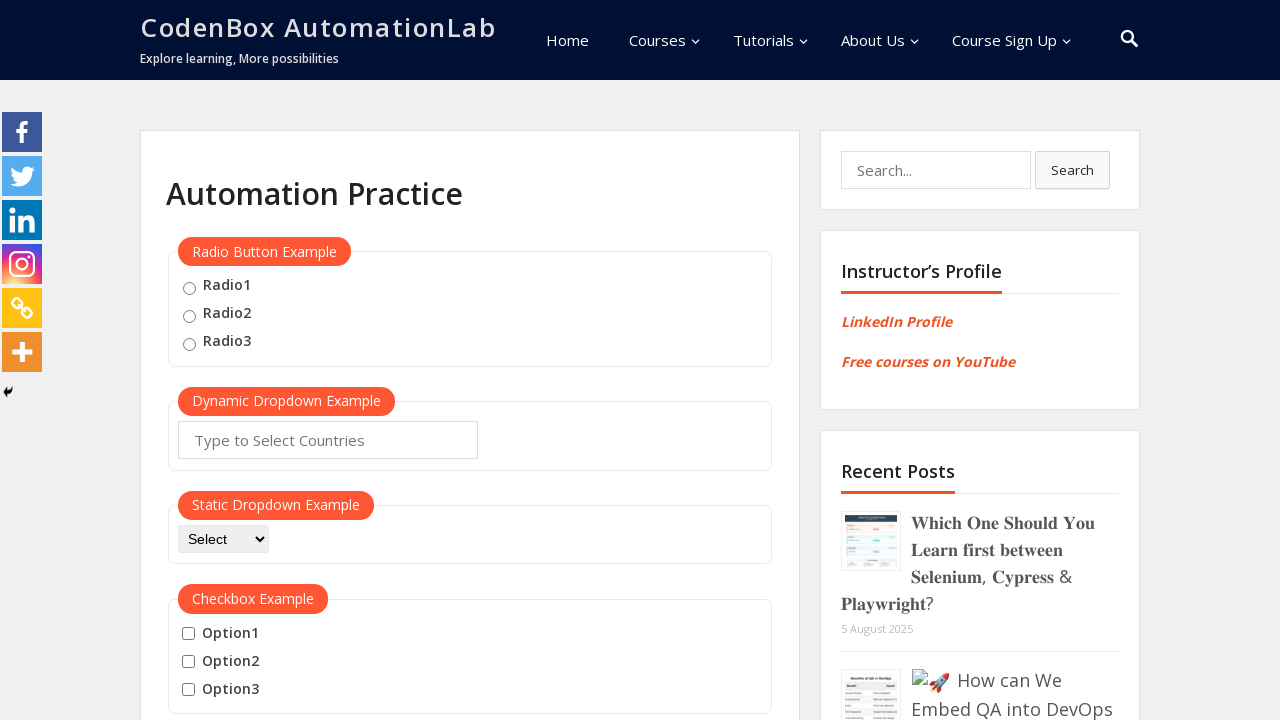

Filled name field with 'Esraa' on #name
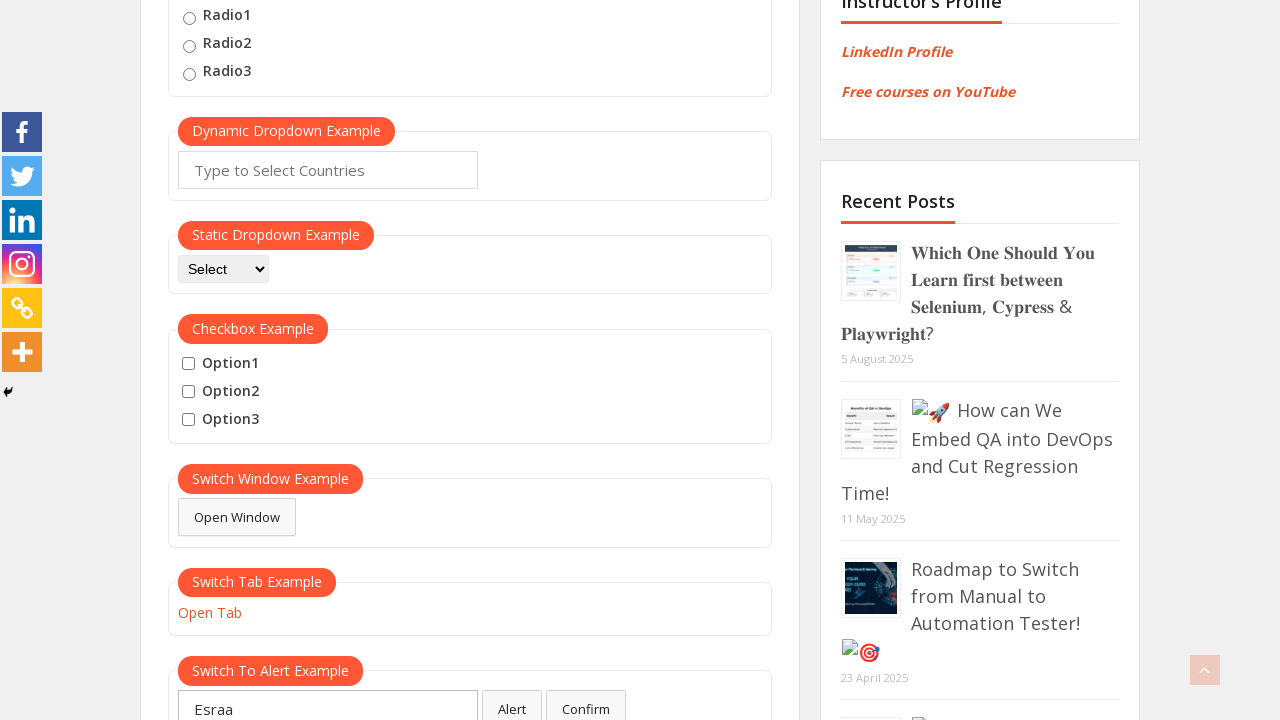

Set up dialog handler to accept confirmation alerts
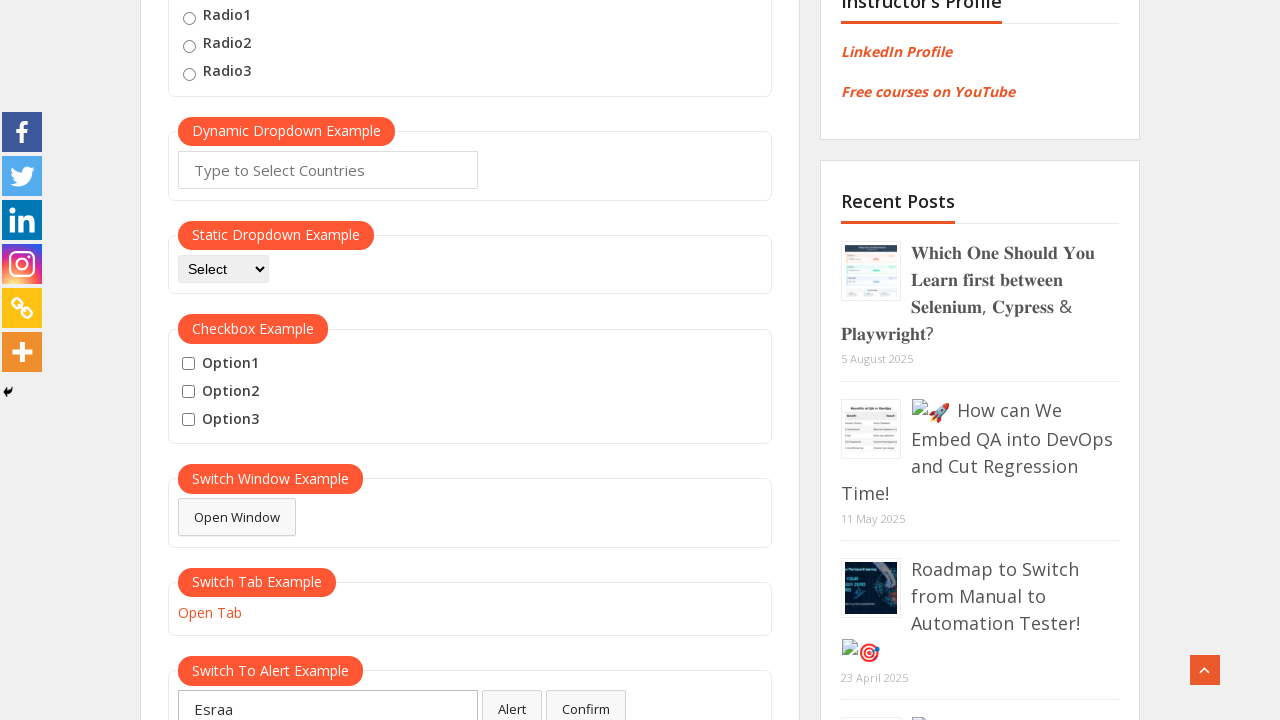

Clicked confirm button and accepted confirmation dialog at (586, 701) on #confirmbtn
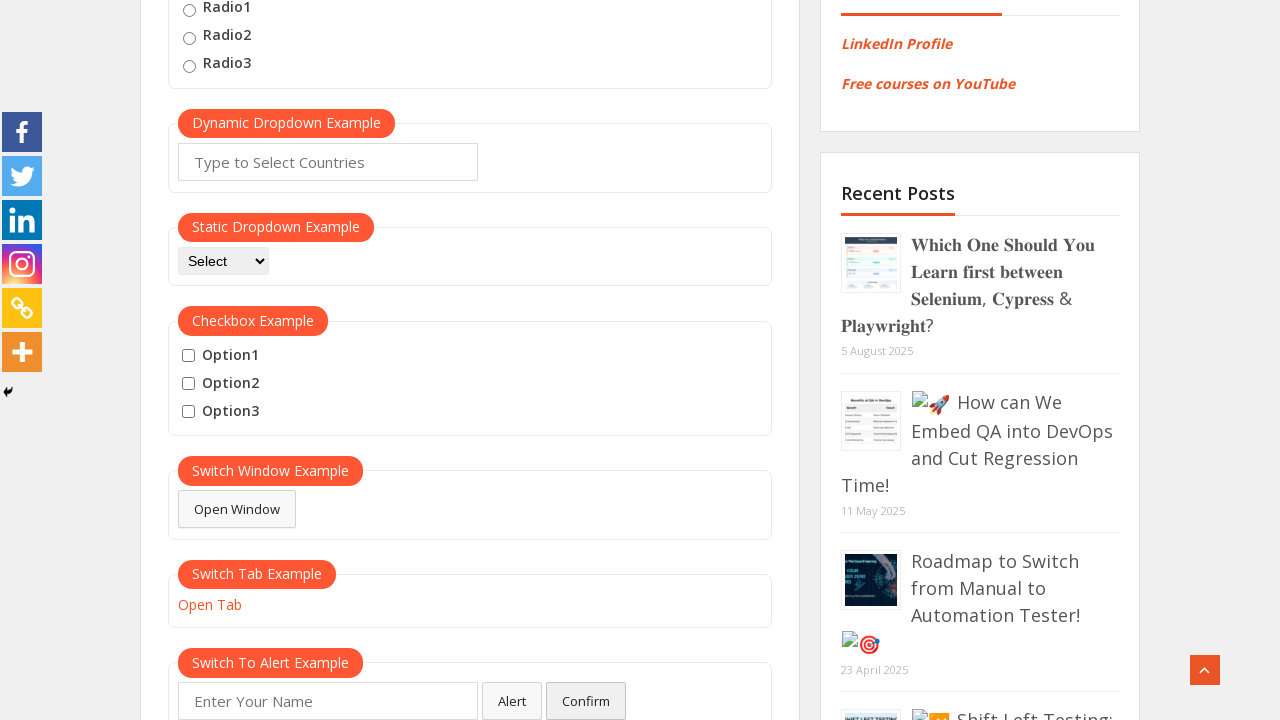

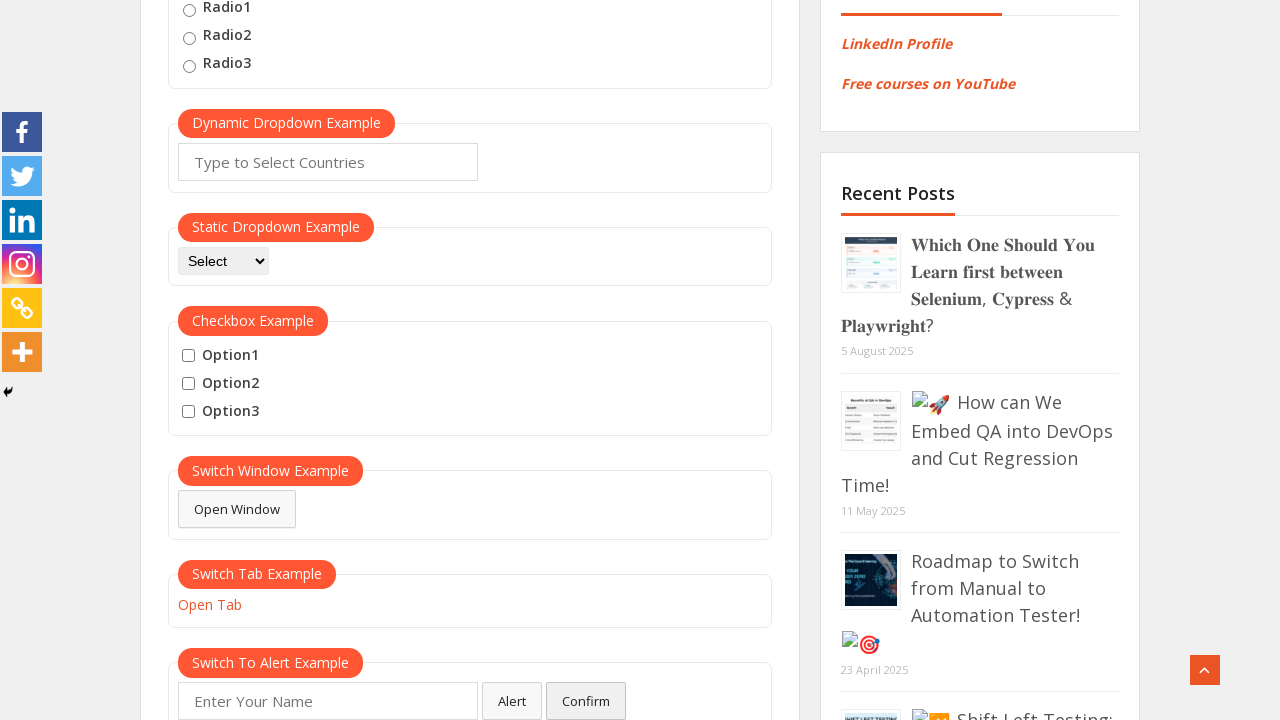